Clicks a confirm button, dismisses and accepts the confirmation dialog

Starting URL: https://antoniotrindade.com.br/treinoautomacao/elementsweb.html

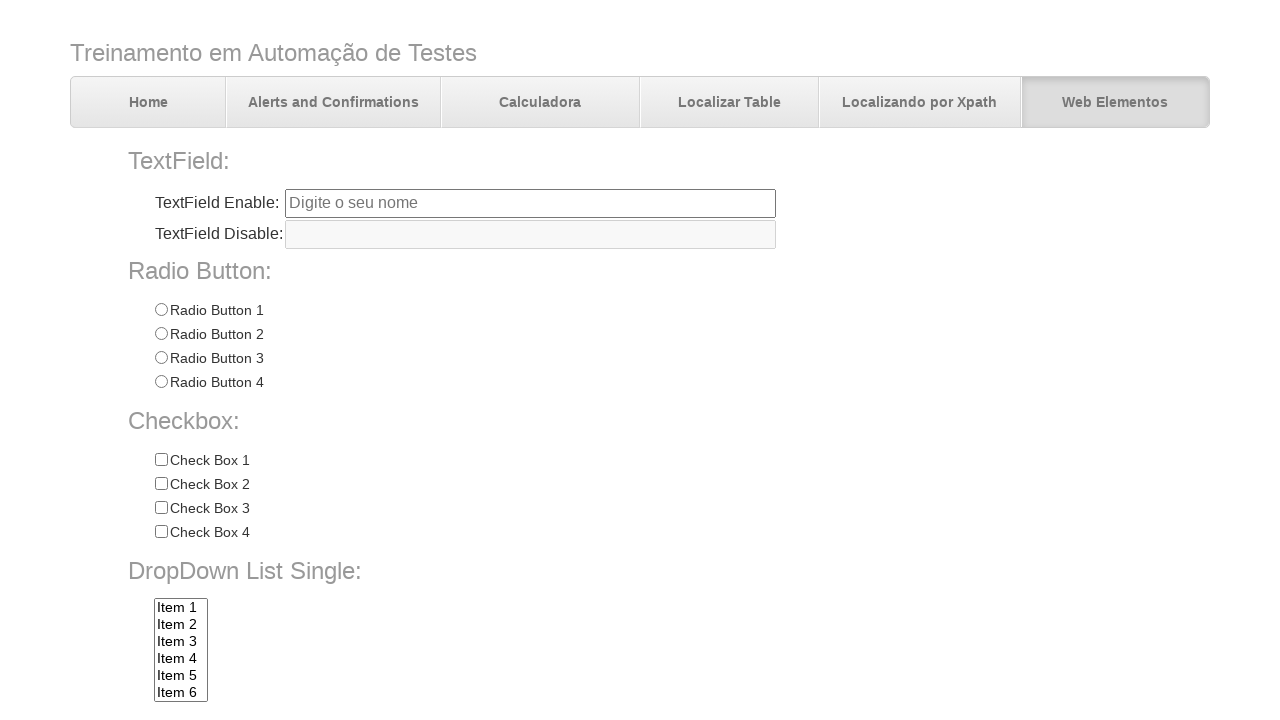

Navigated to the elements web page
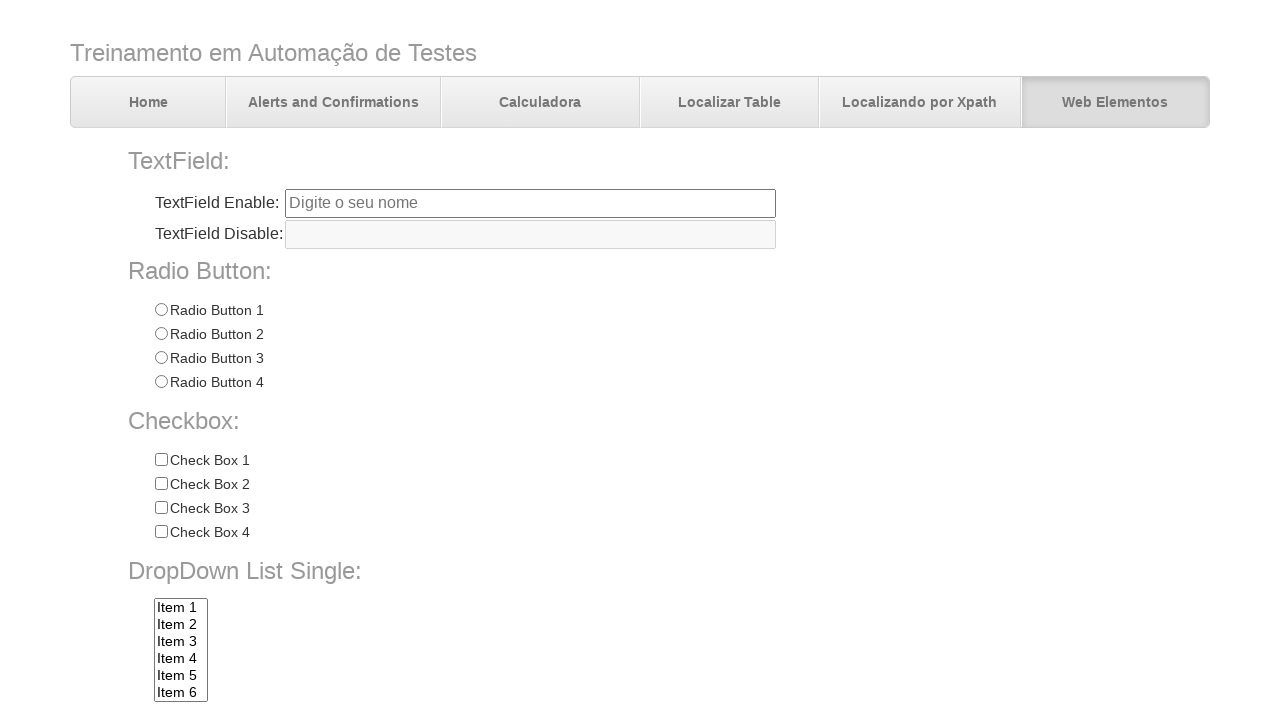

Set up dialog handler to dismiss confirmation
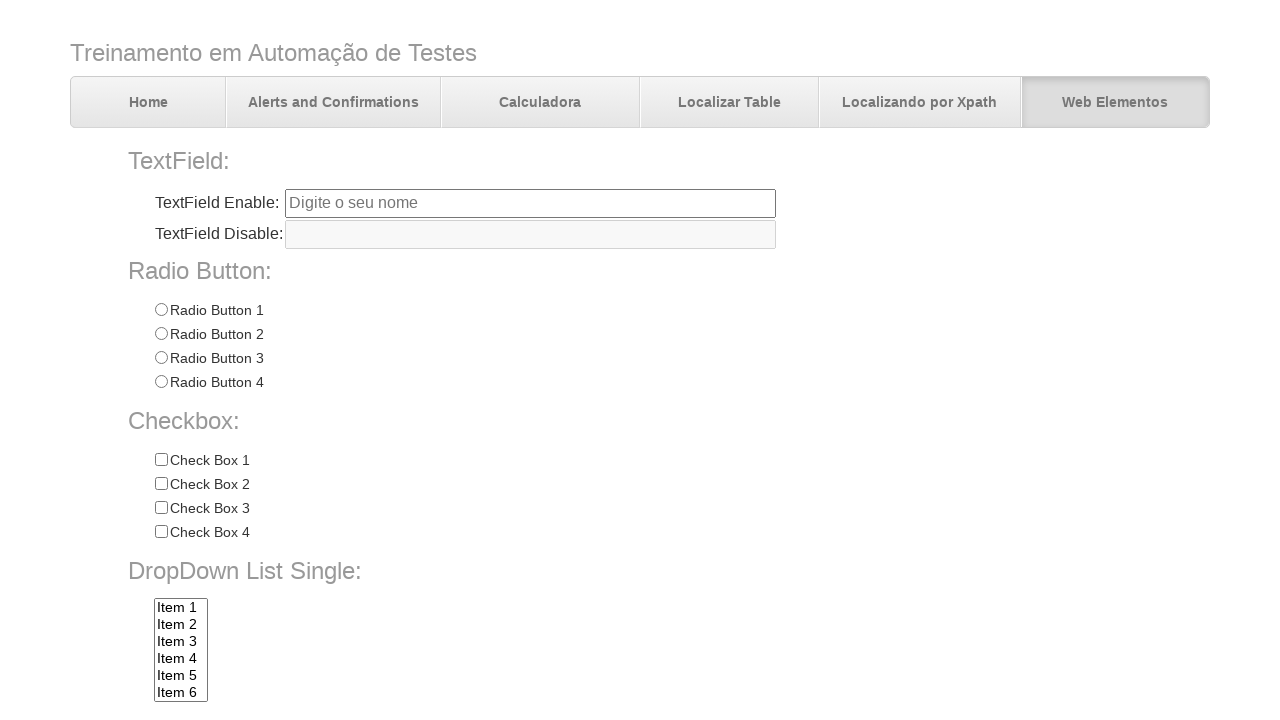

Clicked confirm button to trigger dialog at (377, 672) on input[name='confirmbtn']
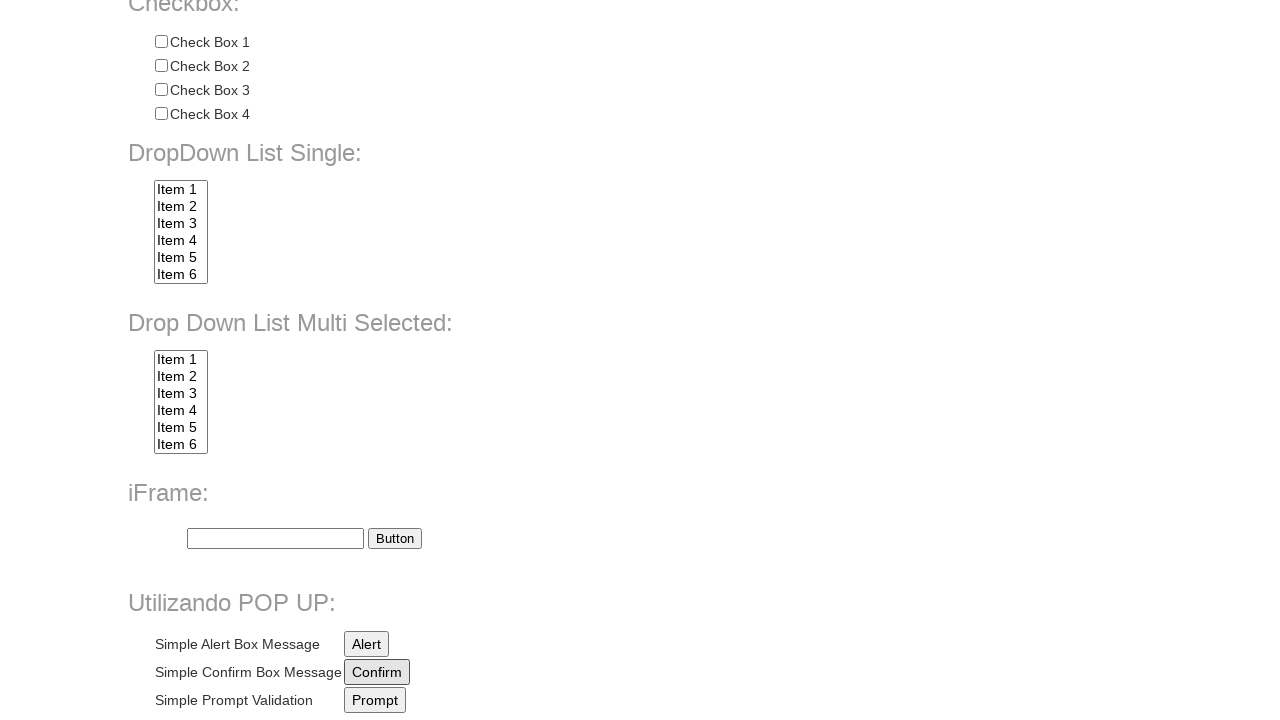

Waited for dialog dismissal to complete
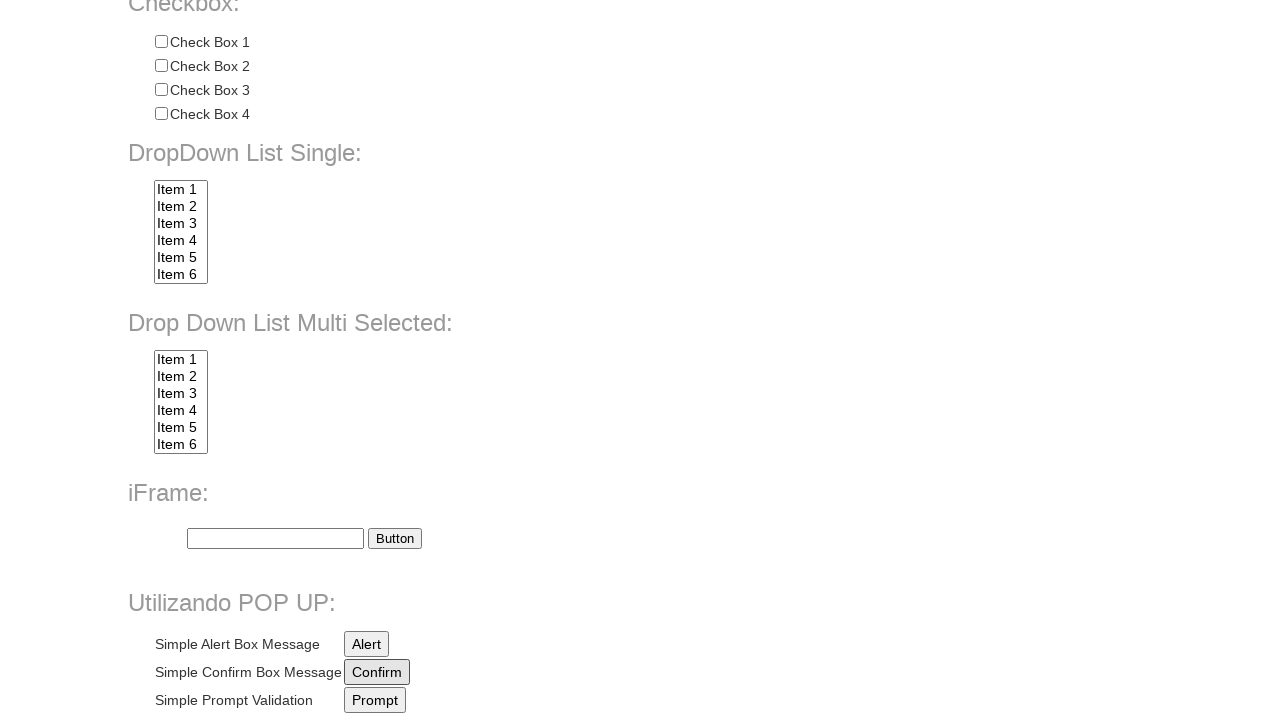

Set up dialog handler to accept confirmation
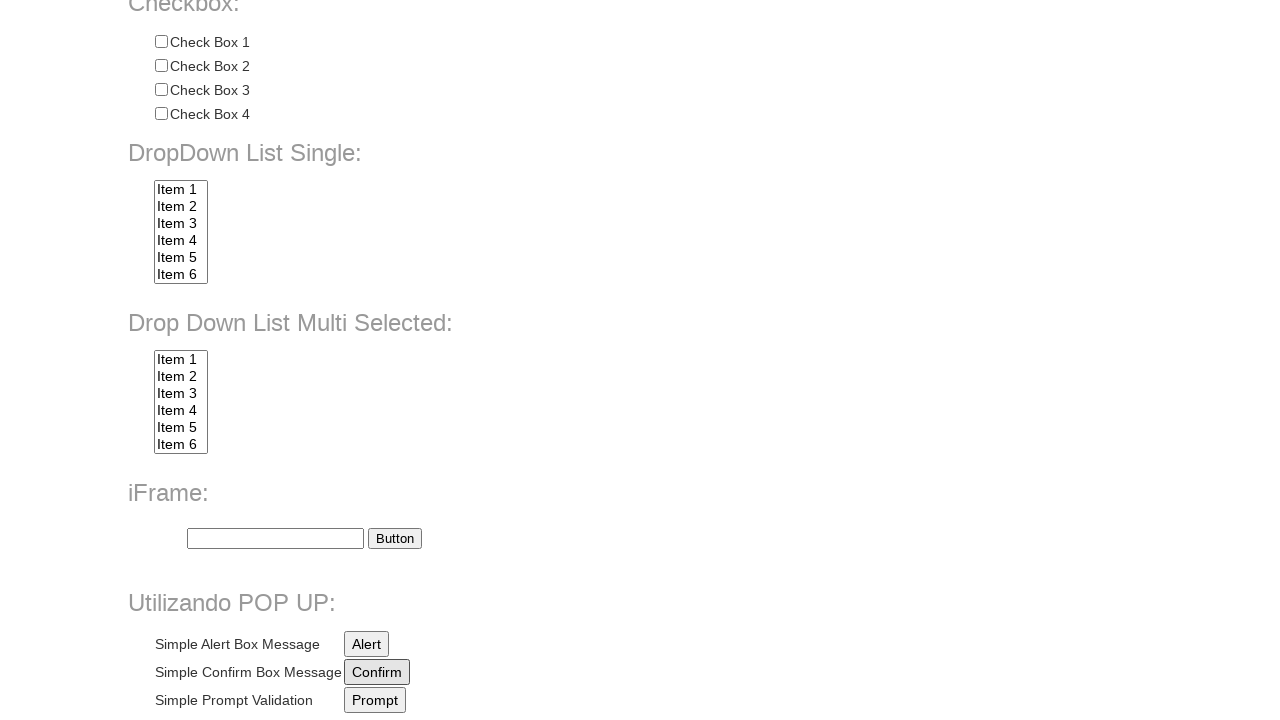

Clicked confirm button to trigger dialog again at (377, 672) on input[name='confirmbtn']
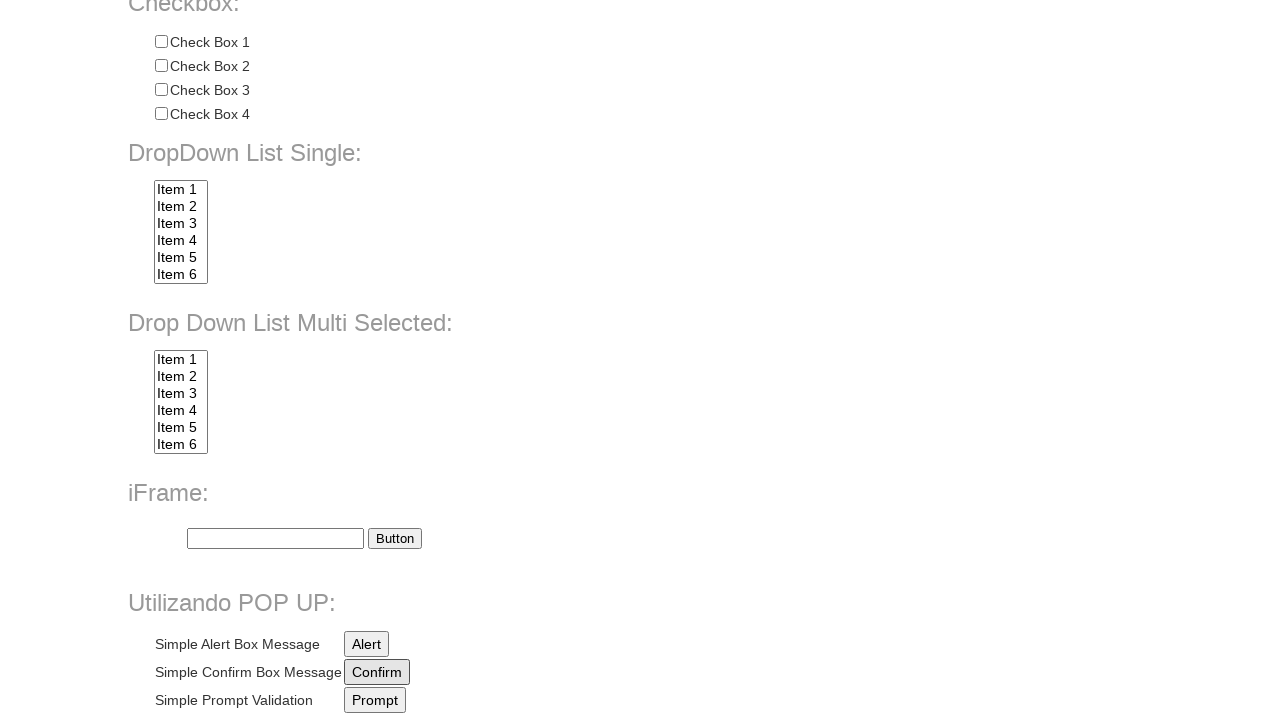

Waited for dialog acceptance to complete
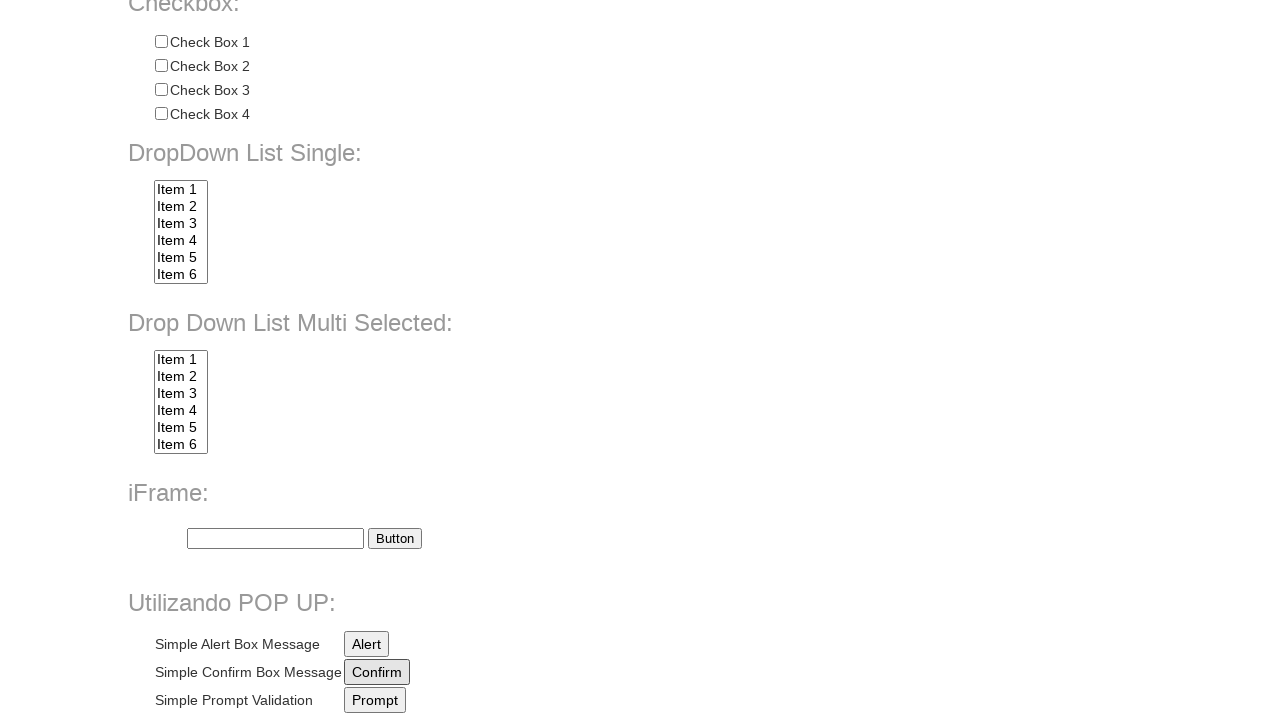

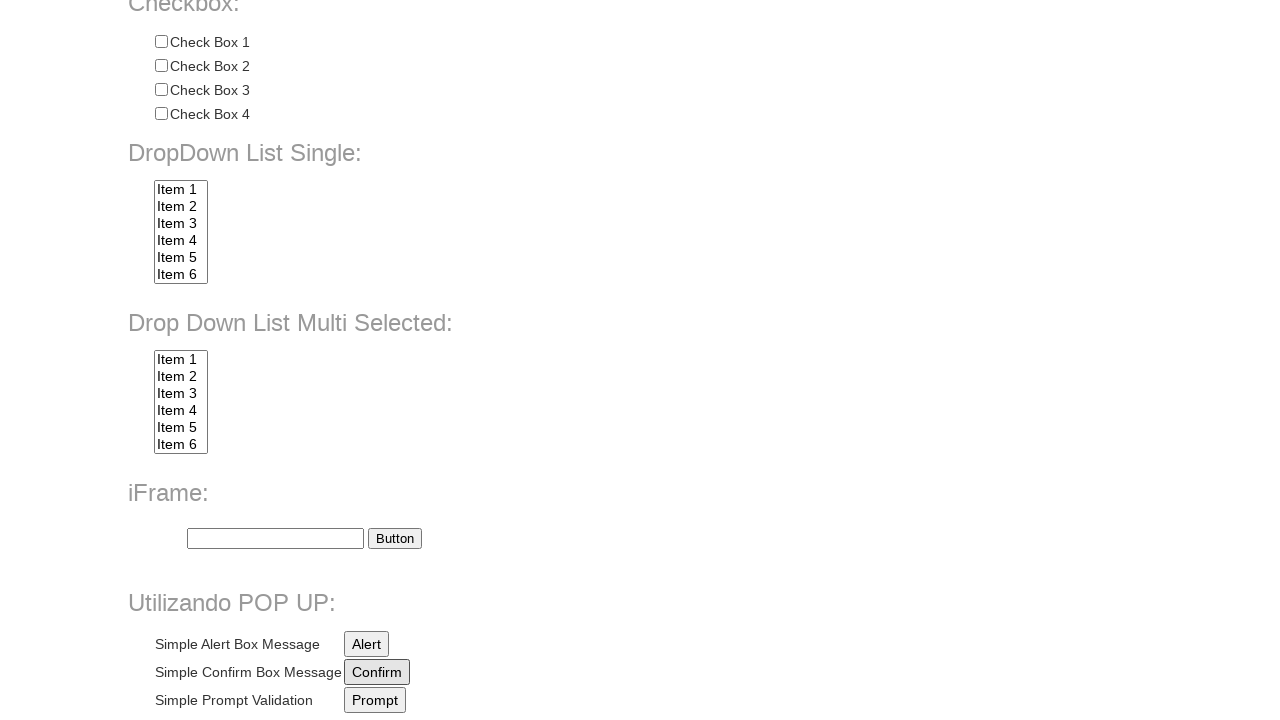